Tests a grocery shopping website by searching for products containing 'ca', verifying product counts, adding items to cart, and validating the brand logo text

Starting URL: https://rahulshettyacademy.com/seleniumPractise/#/

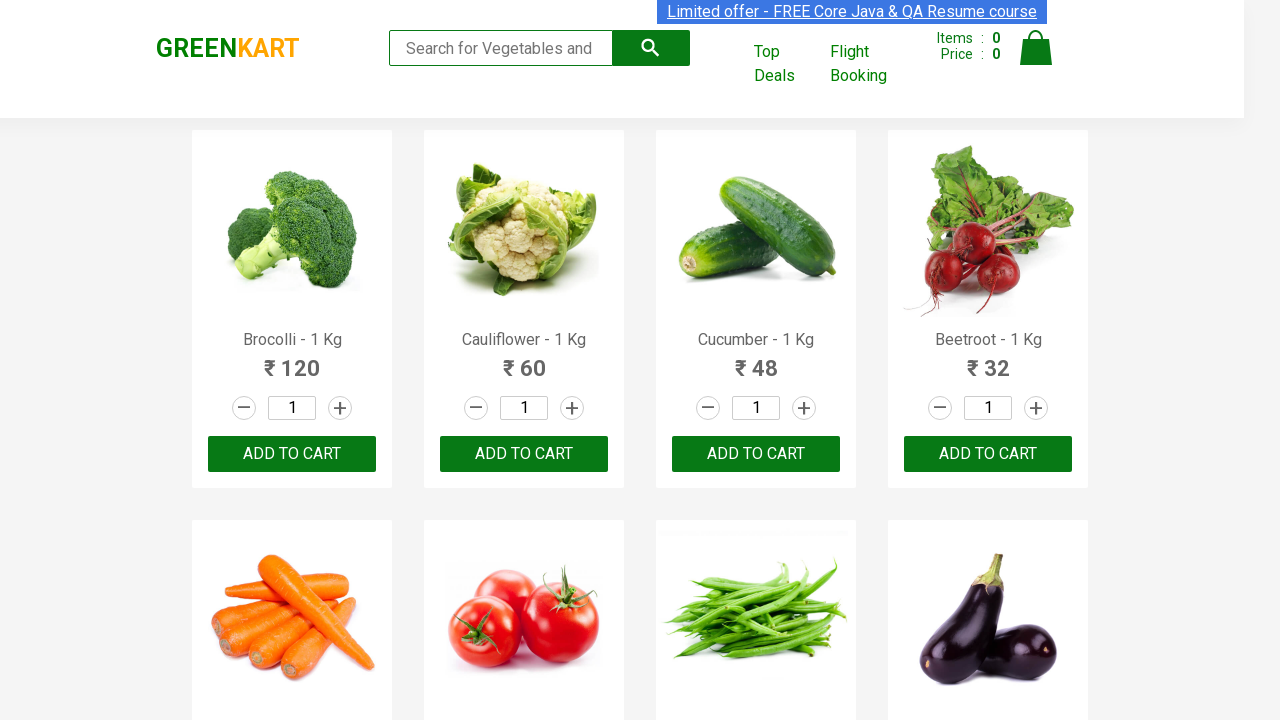

Typed 'ca' in the search box on .search-keyword
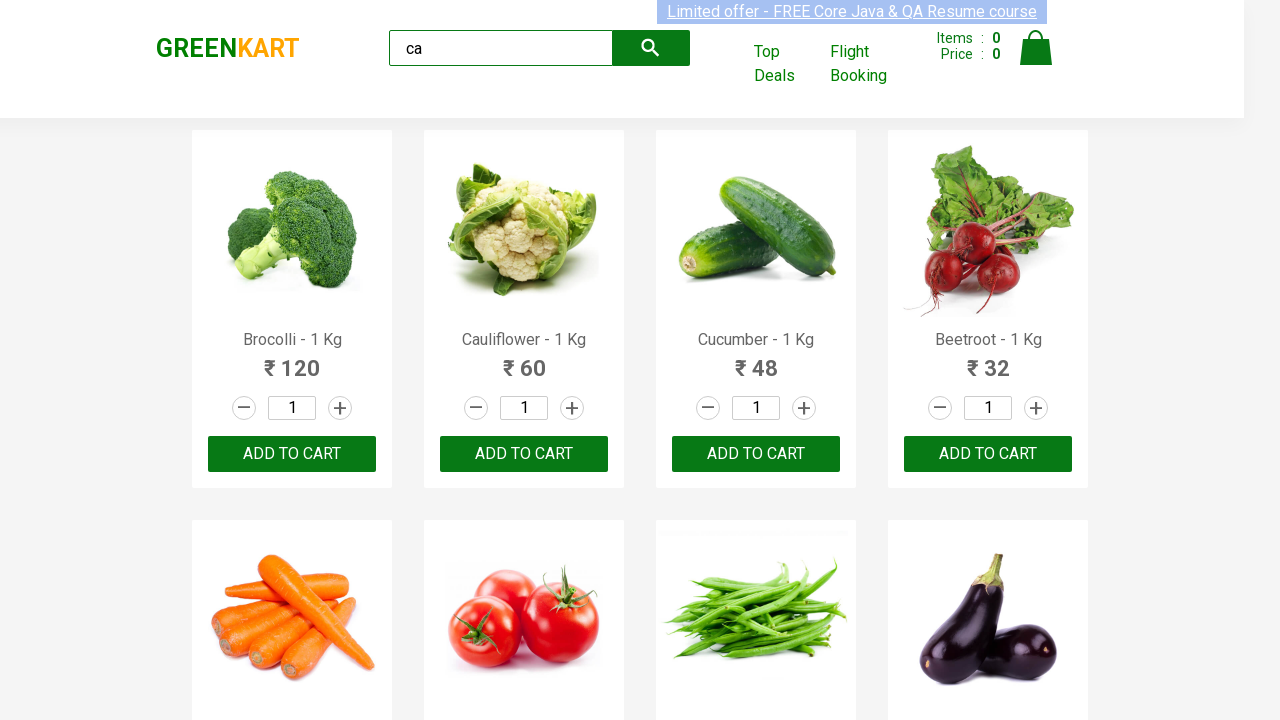

Waited 2 seconds for products to load
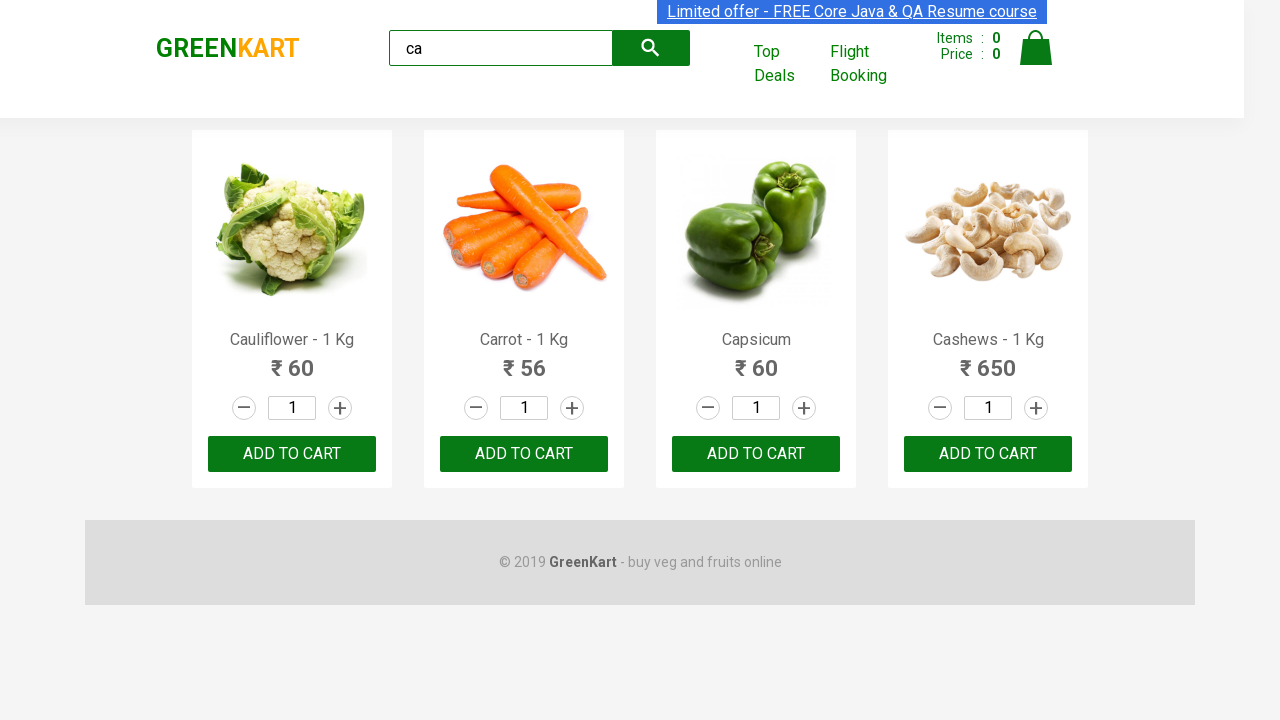

Product elements are now visible
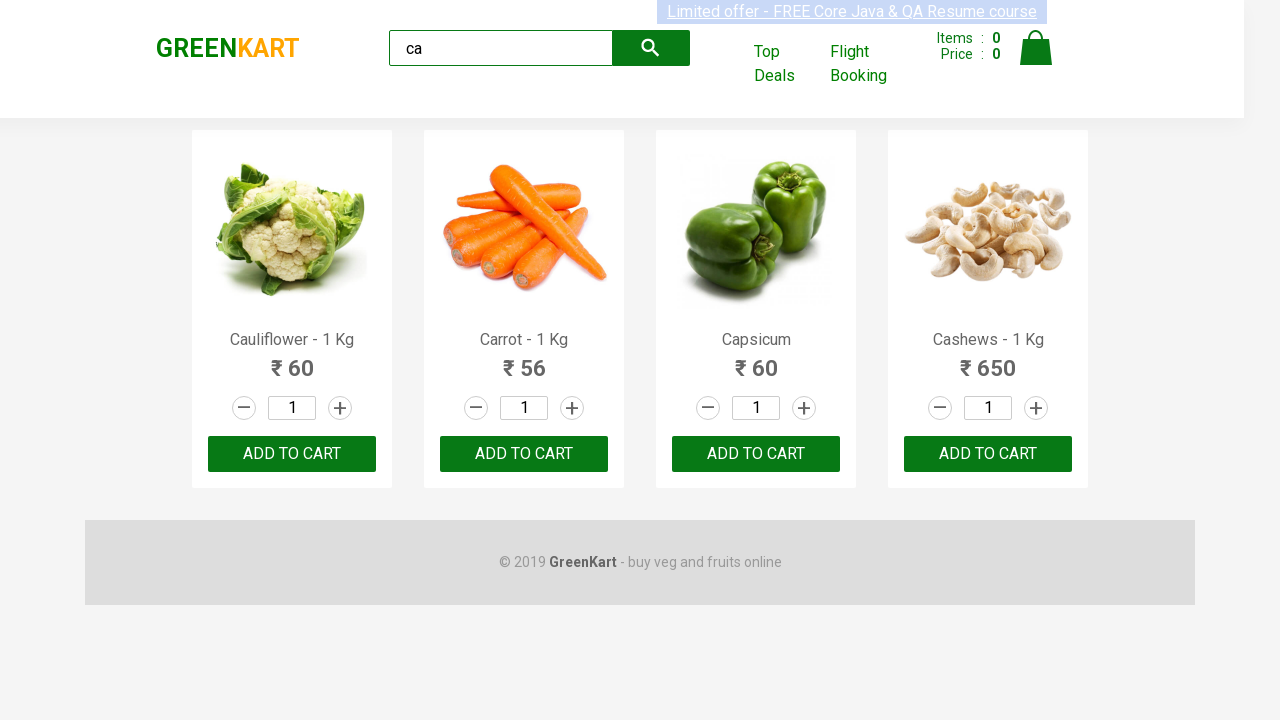

Clicked add to cart button on the third product at (756, 454) on :nth-child(3) > .product-action > button
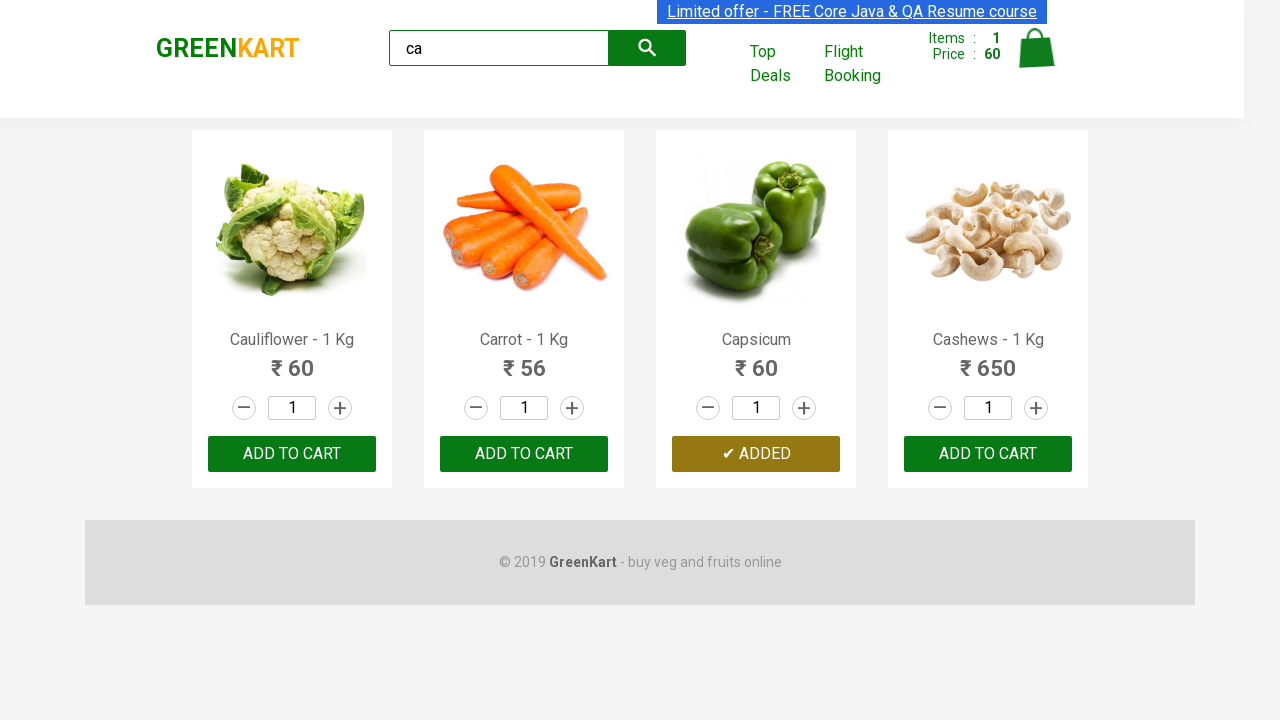

Clicked ADD TO CART button on third product in the list at (756, 454) on .products .product >> nth=2 >> button:has-text('ADD TO CART')
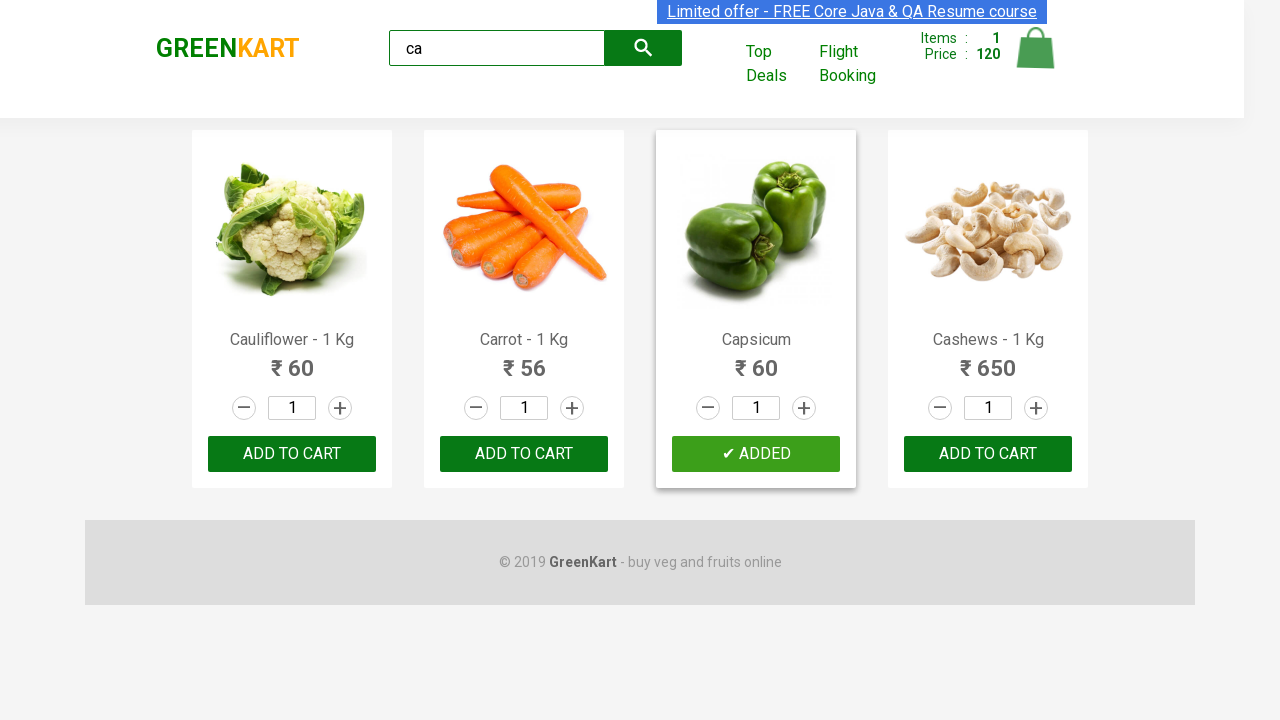

Found 4 products containing 'ca'
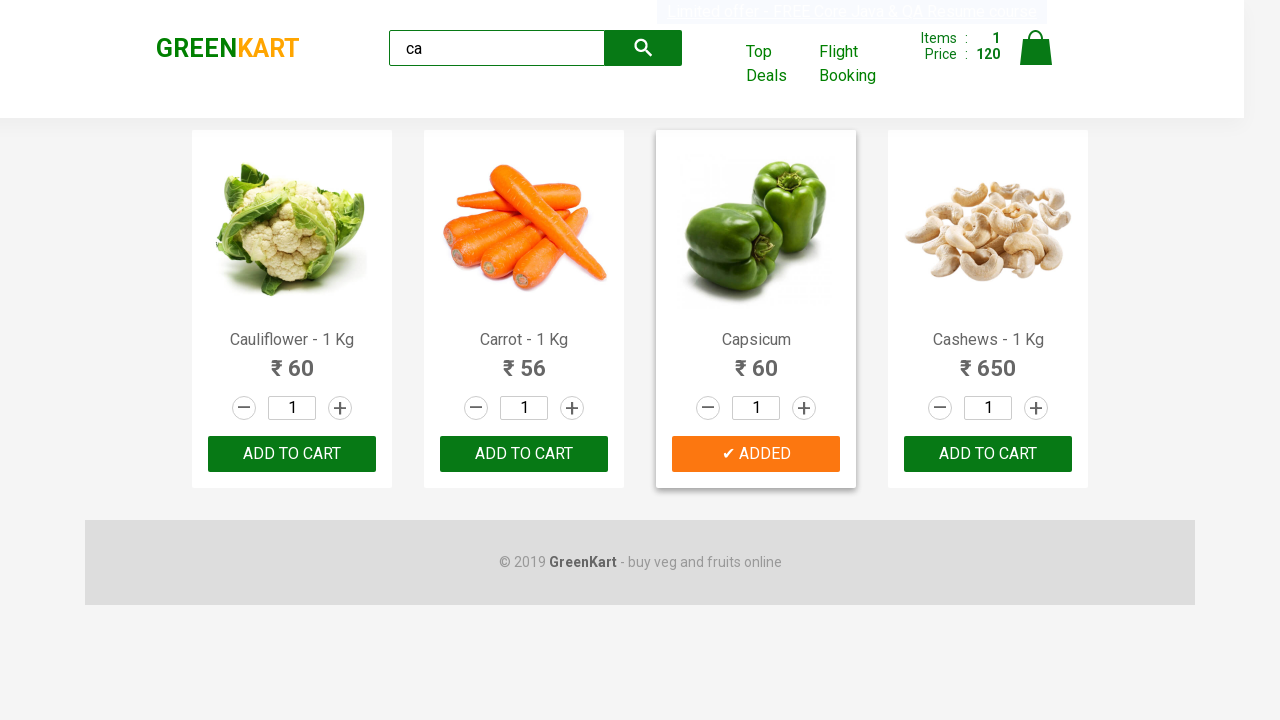

Found and clicked add to cart for Cashews product at index 3 at (988, 454) on .products .product >> nth=3 >> button
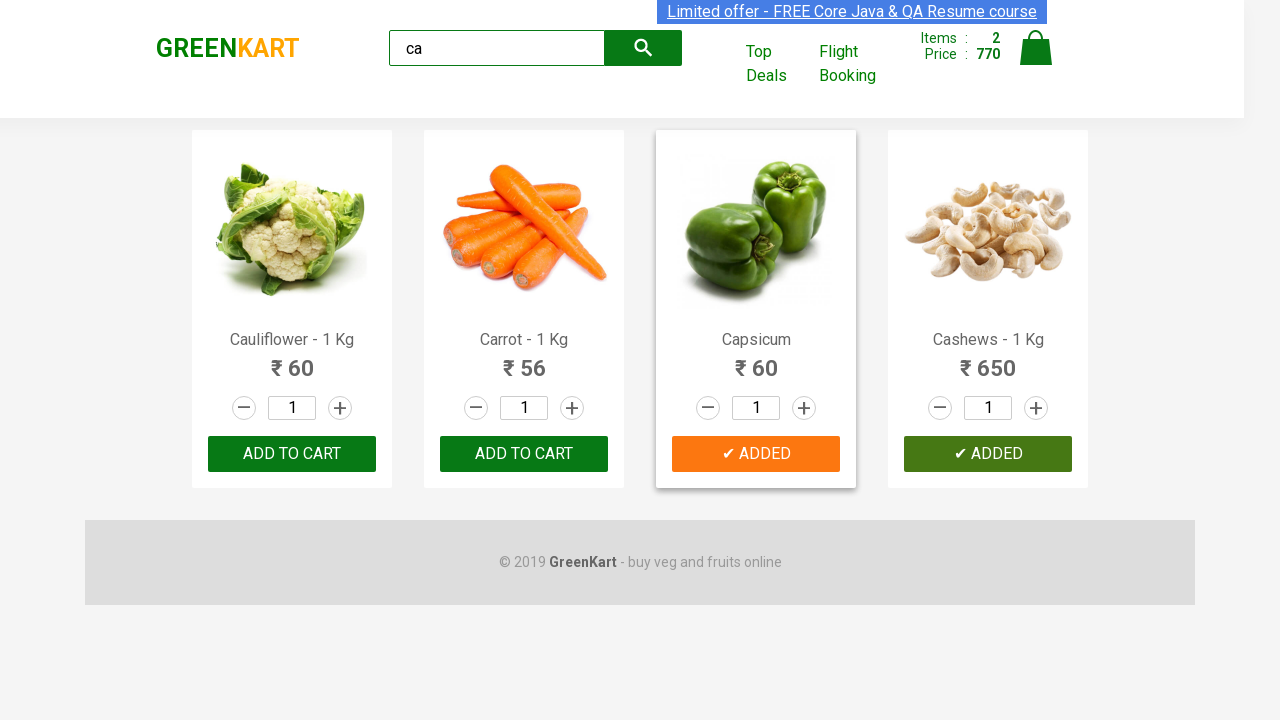

Verified brand logo text is 'GREENKART'
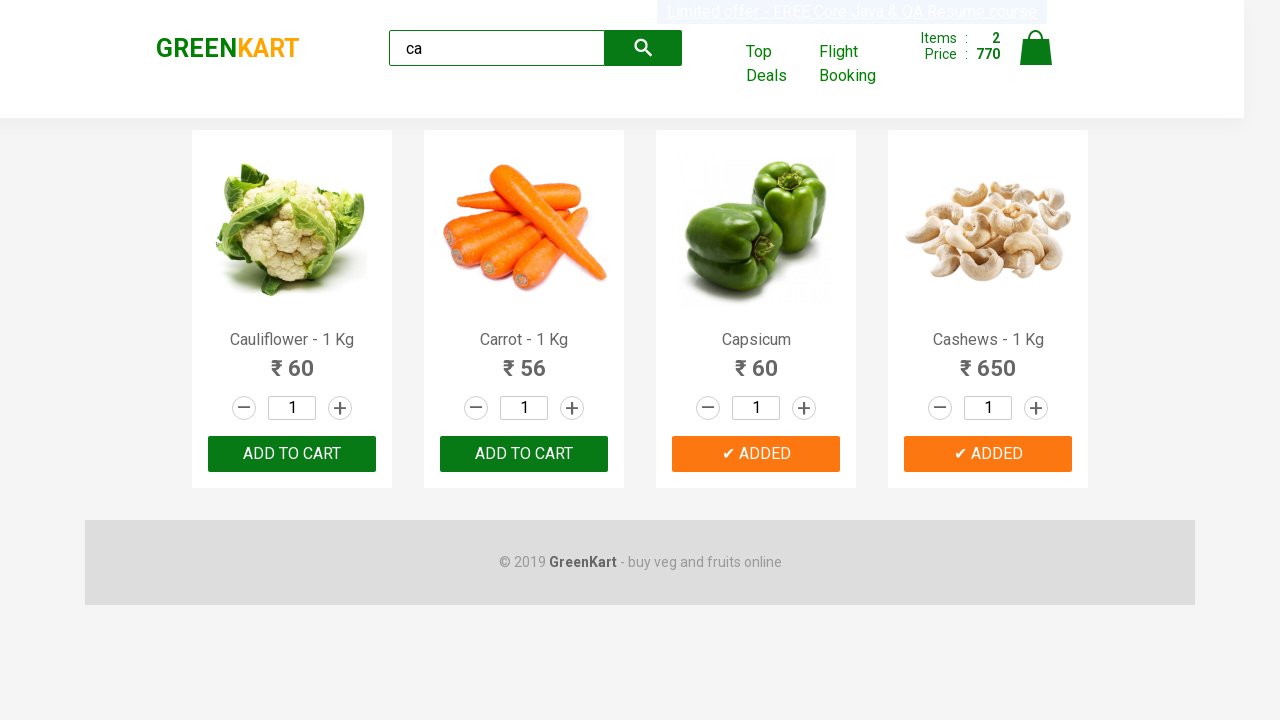

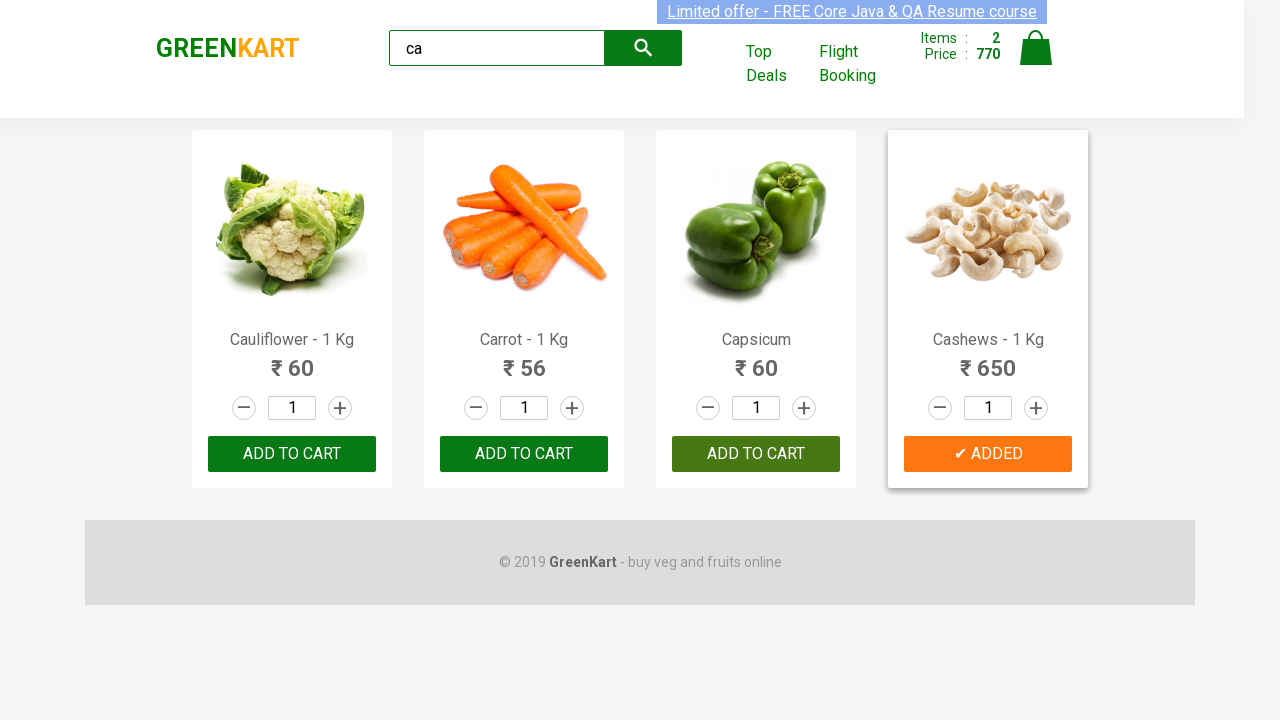